Tests dynamic element appearance by clicking a button and waiting for a paragraph element to appear with expected Polish text "Dopiero się pojawiłem!" (meaning "I just appeared!")

Starting URL: https://testeroprogramowania.github.io/selenium/wait2.html

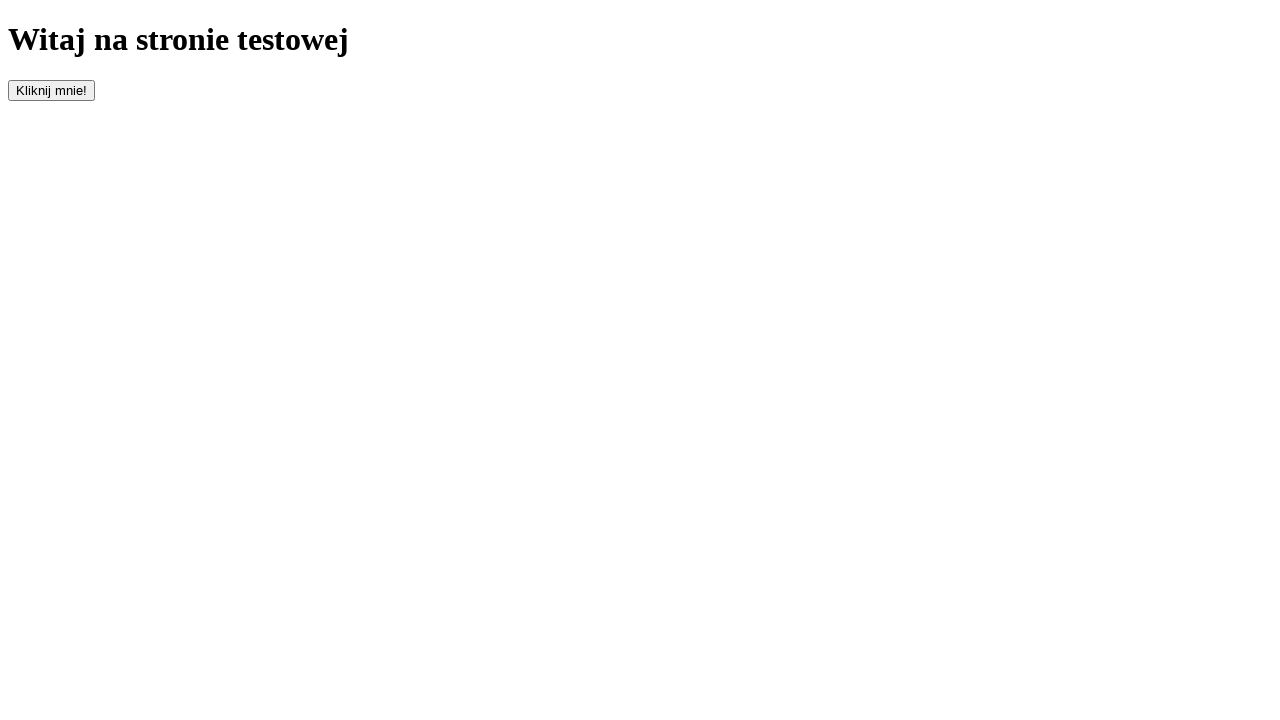

Navigated to test page with dynamic elements
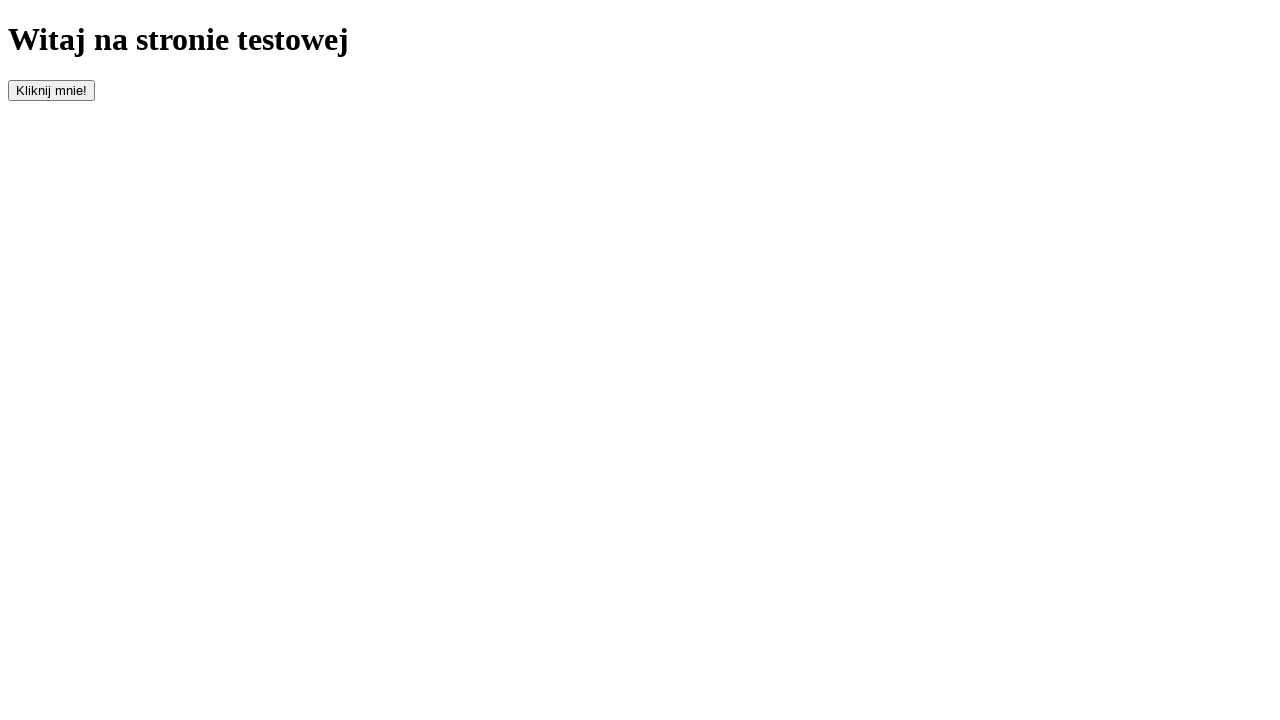

Clicked the button with ID 'clickOnMe' to trigger element appearance at (52, 90) on #clickOnMe
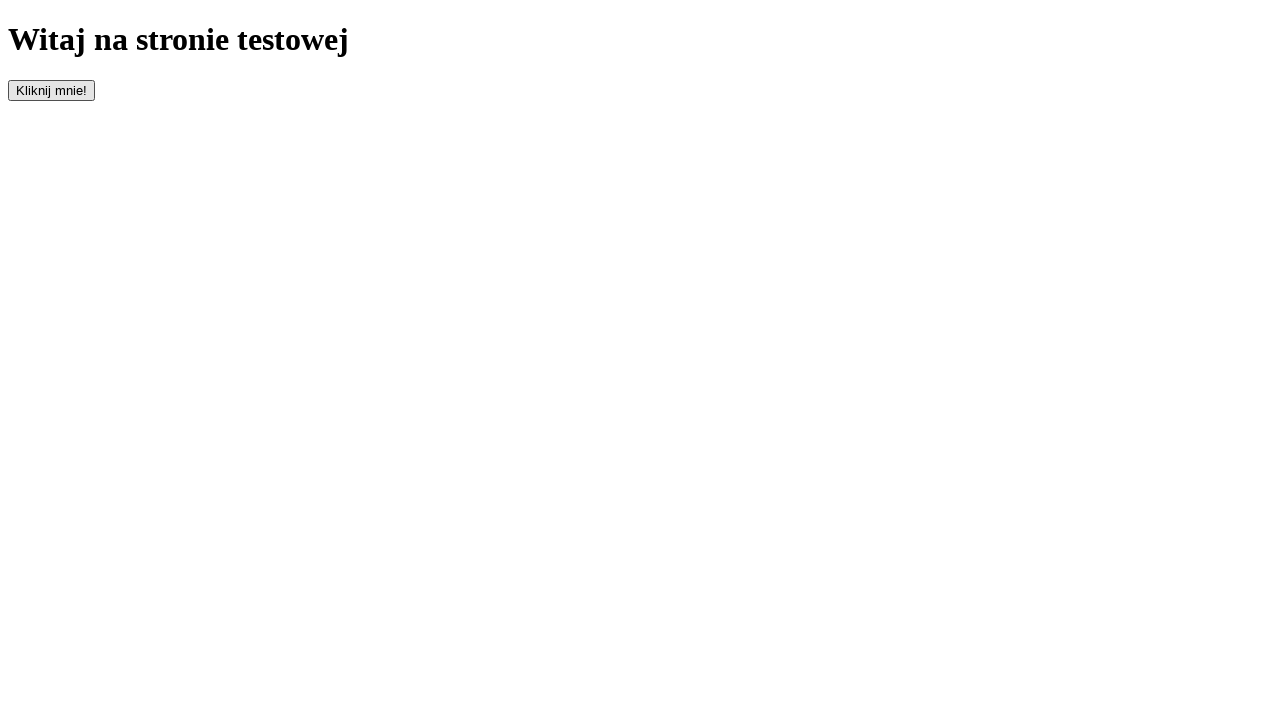

Waited for paragraph element to appear
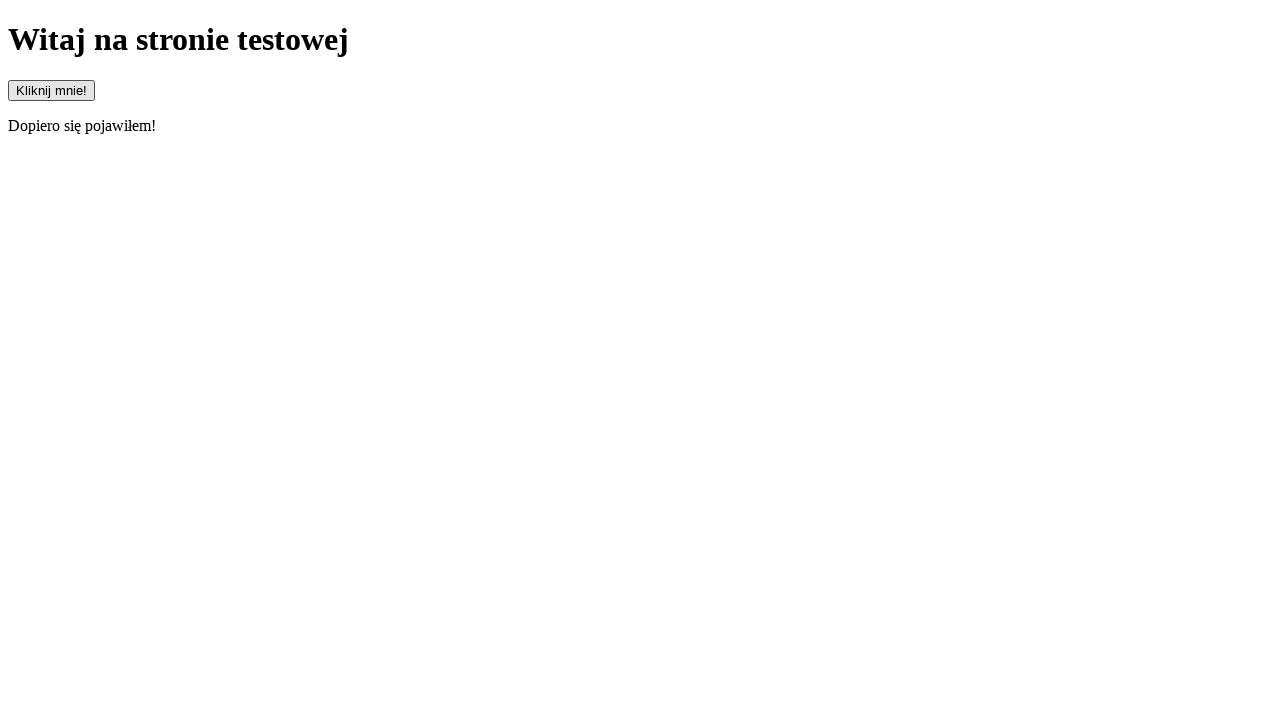

Retrieved text content from paragraph element
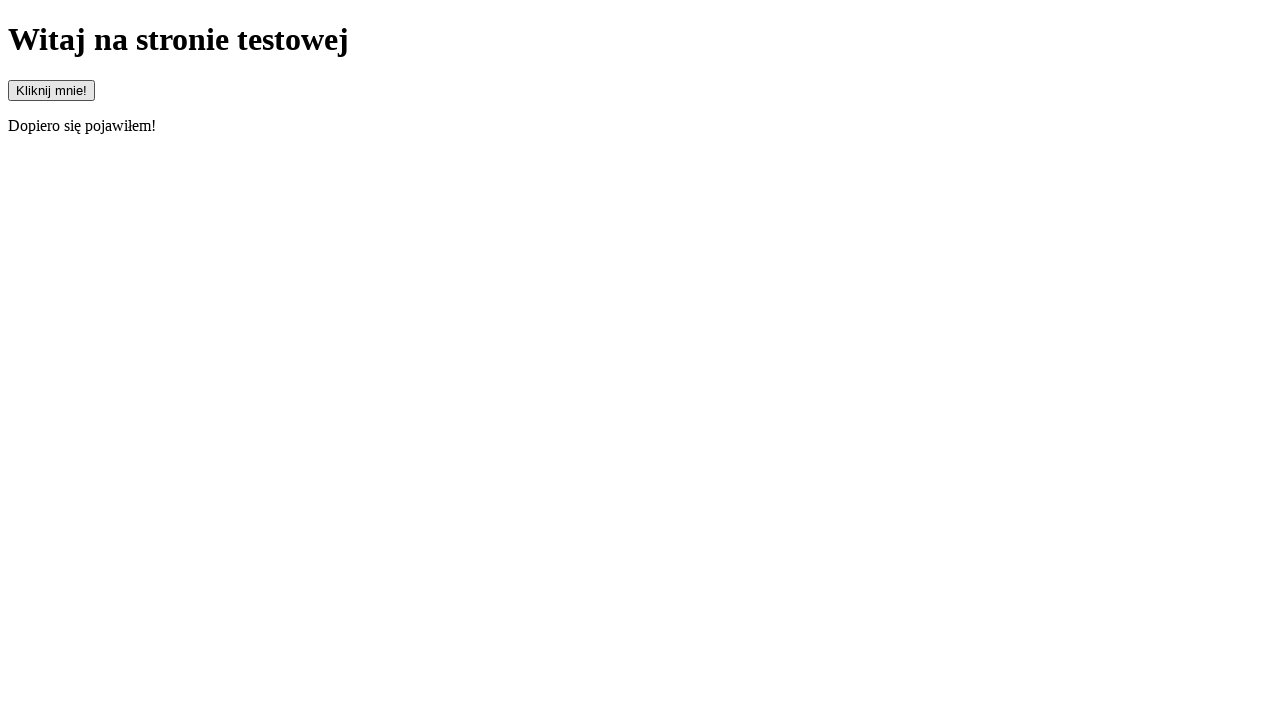

Assertion passed: paragraph contains expected Polish text 'Dopiero się pojawiłem!'
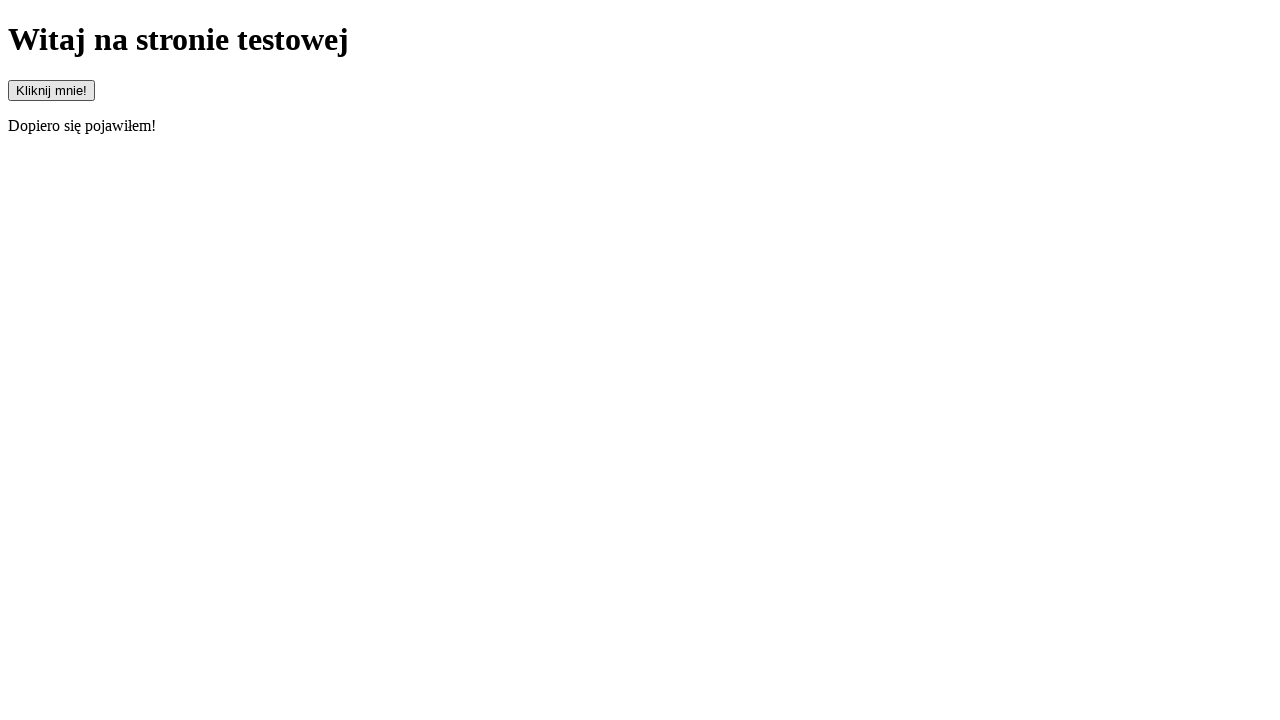

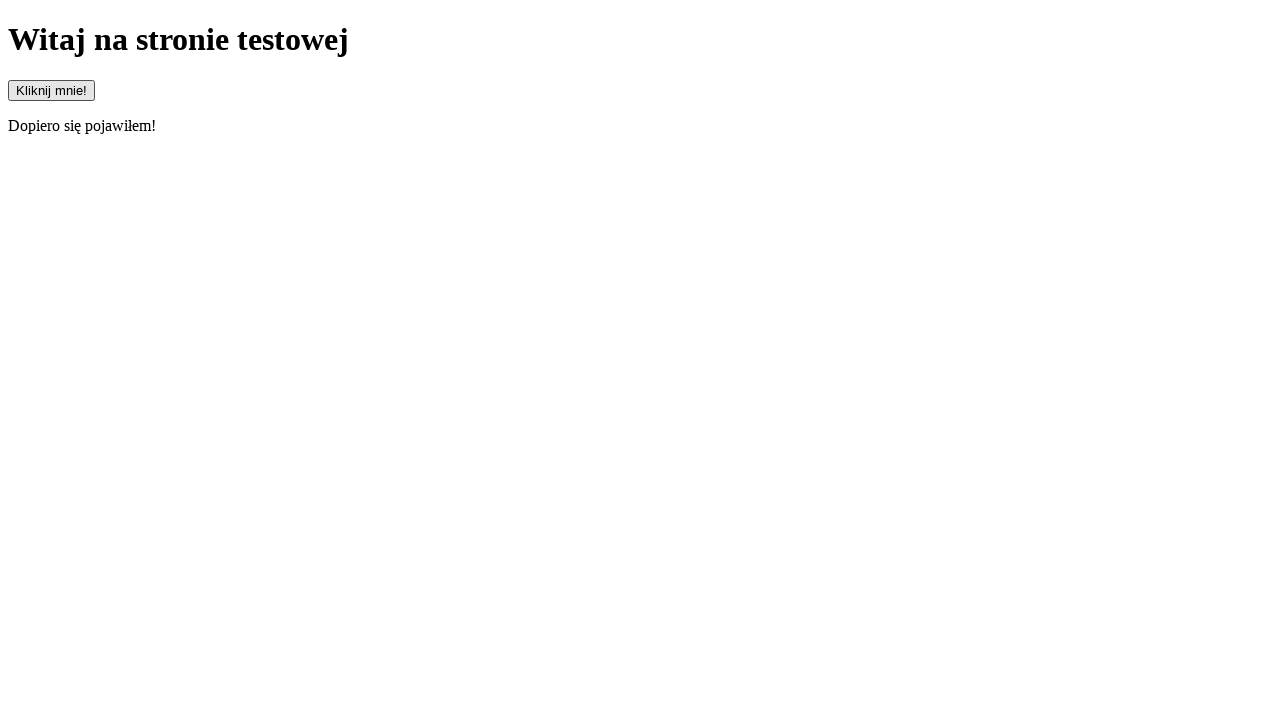